Tests e-commerce functionality by searching for products containing 'ca', adding Carrot and Capsicum to cart, proceeding to checkout, and clicking Place Order.

Starting URL: https://rahulshettyacademy.com/seleniumPractise/#/

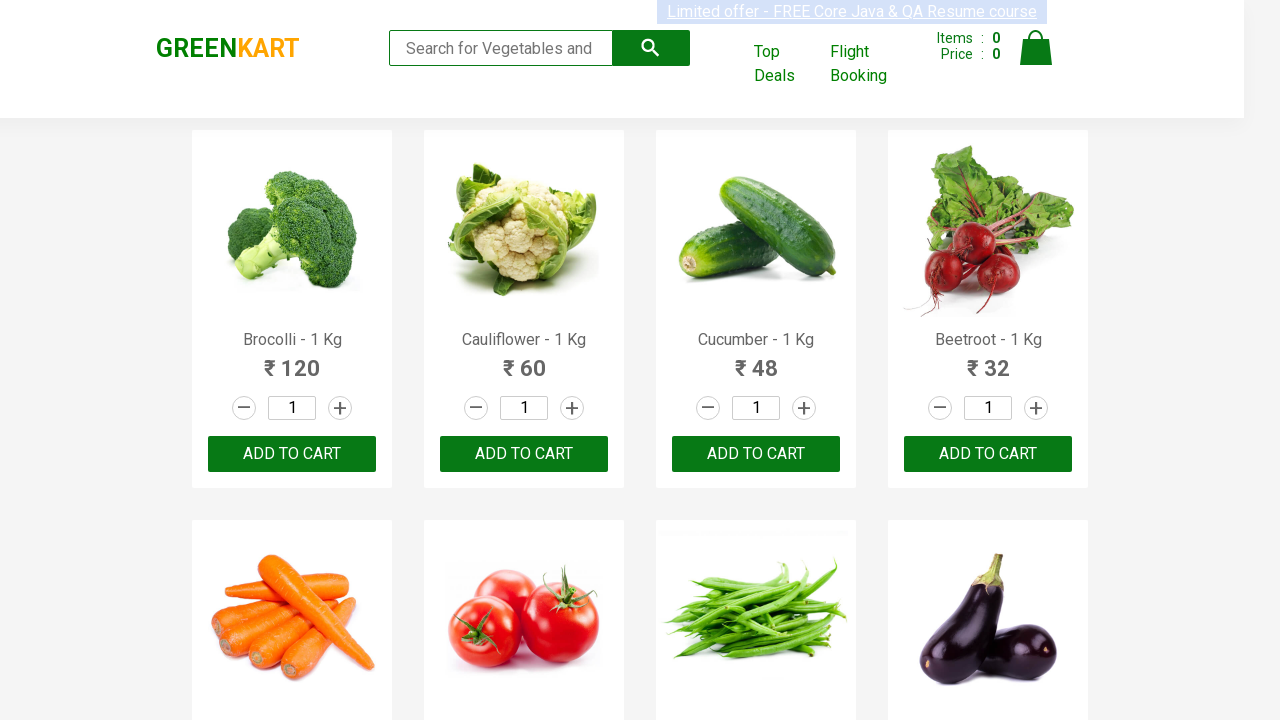

Filled search box with 'ca' to filter products on .search-keyword
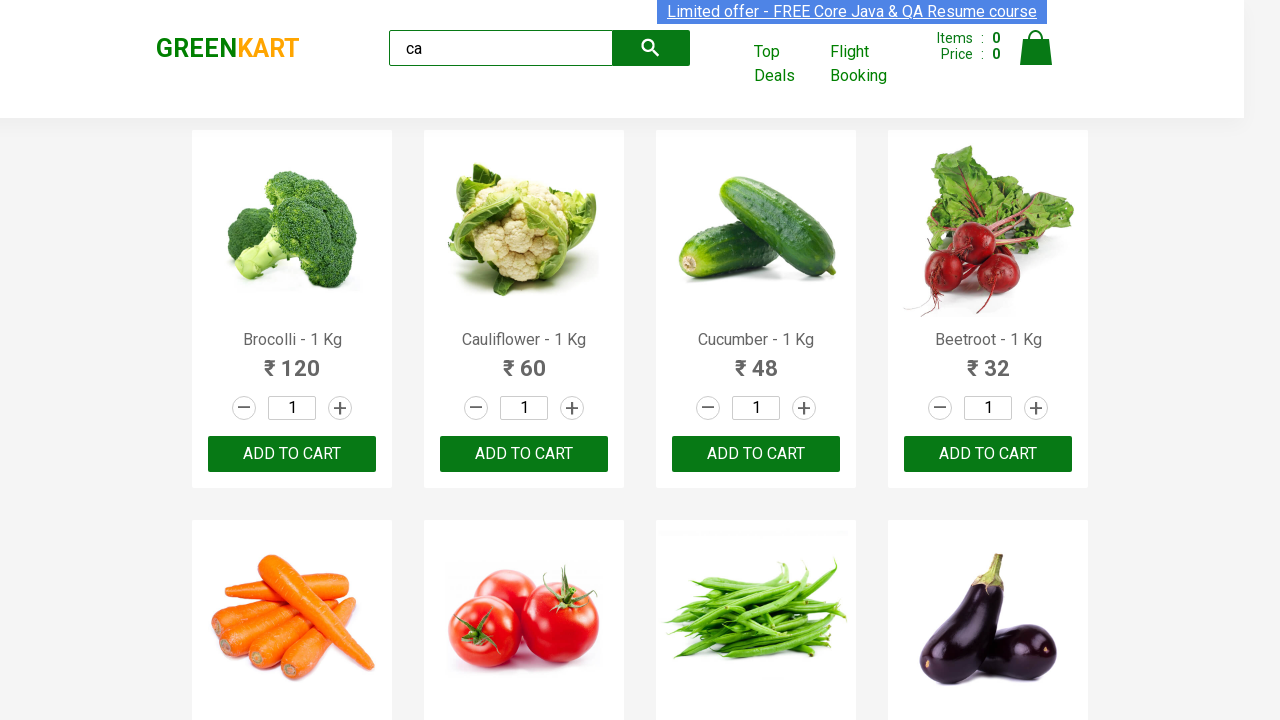

Waited for products to filter
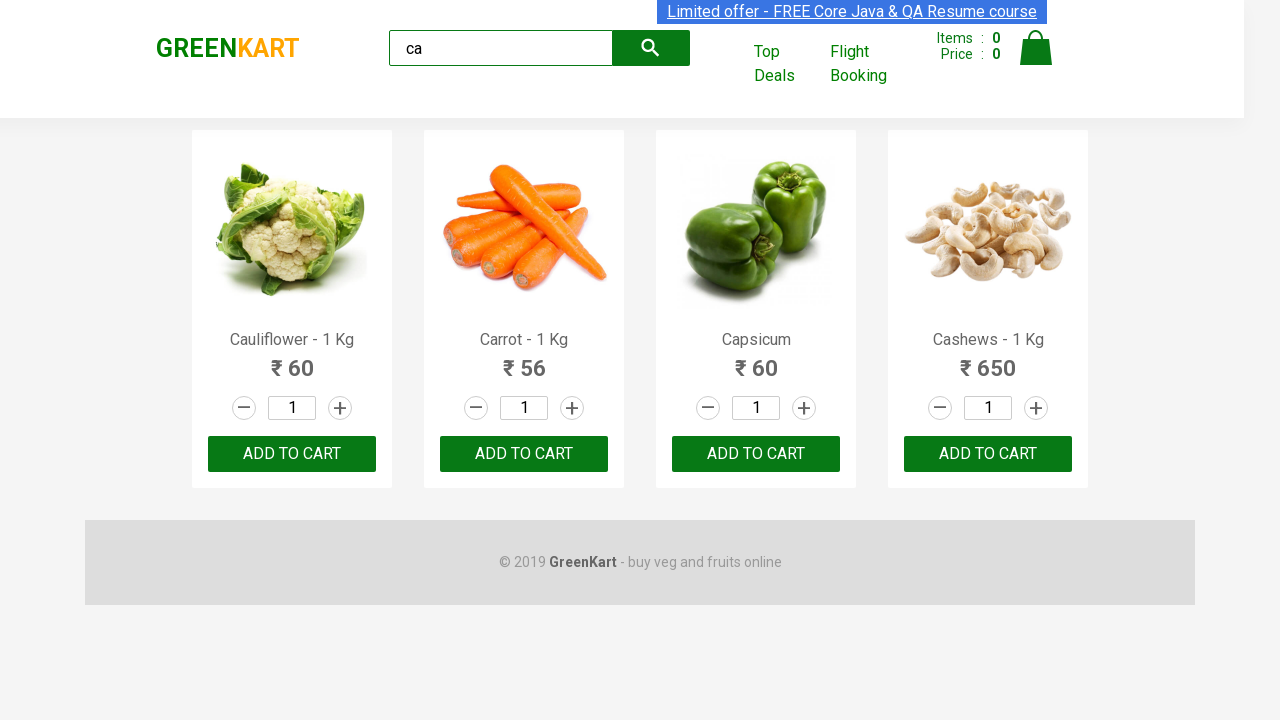

Visible products loaded on page
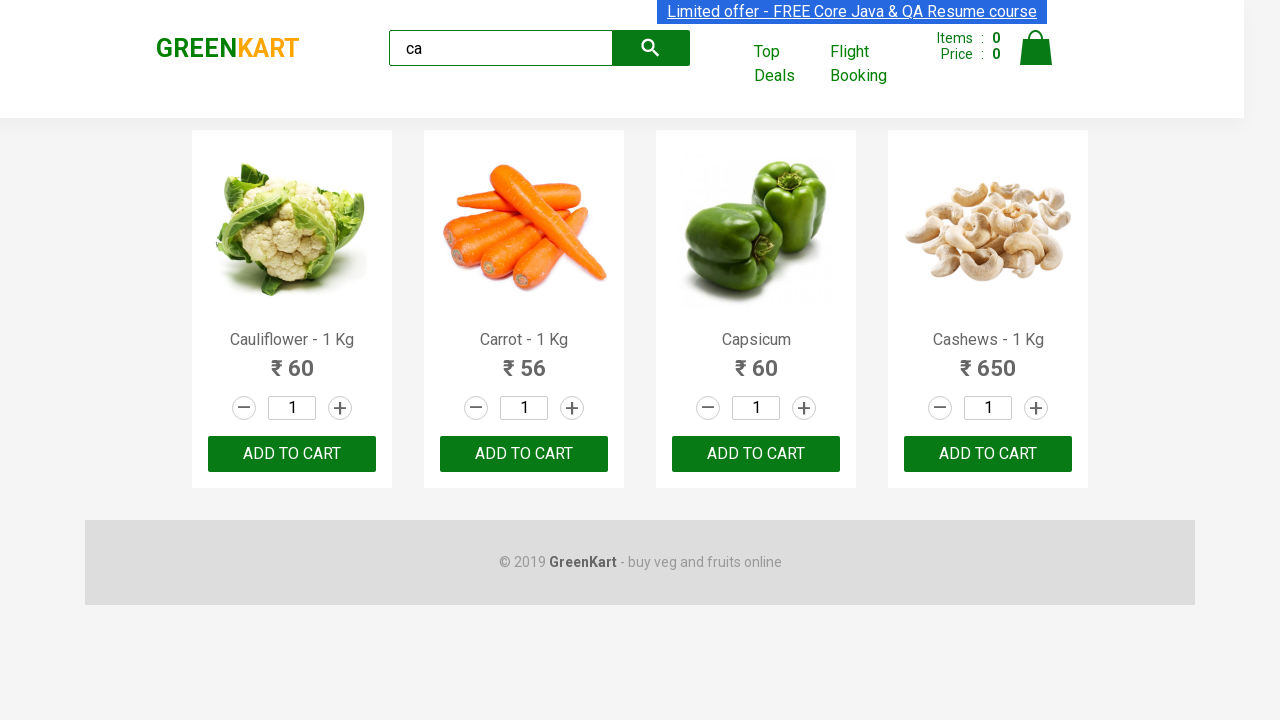

Retrieved all product elements from page
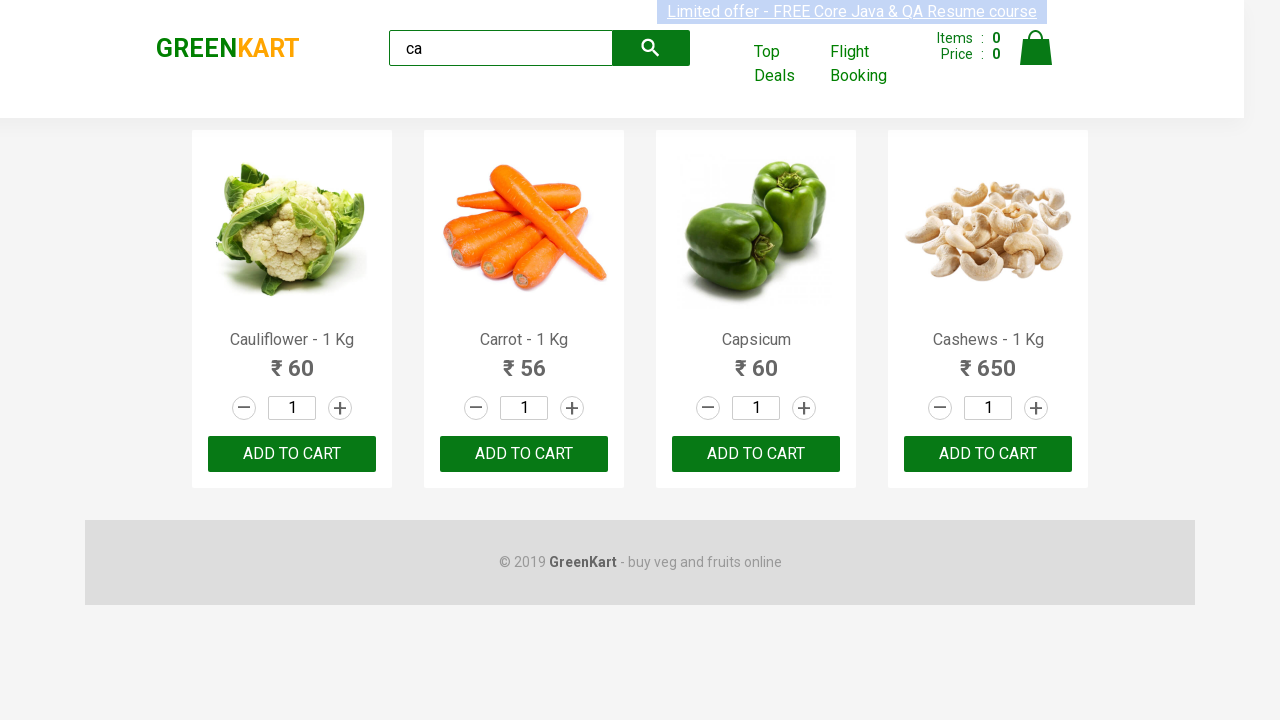

Added 'Carrot - 1 Kg' to cart at (524, 454) on .products .product >> nth=1 >> button
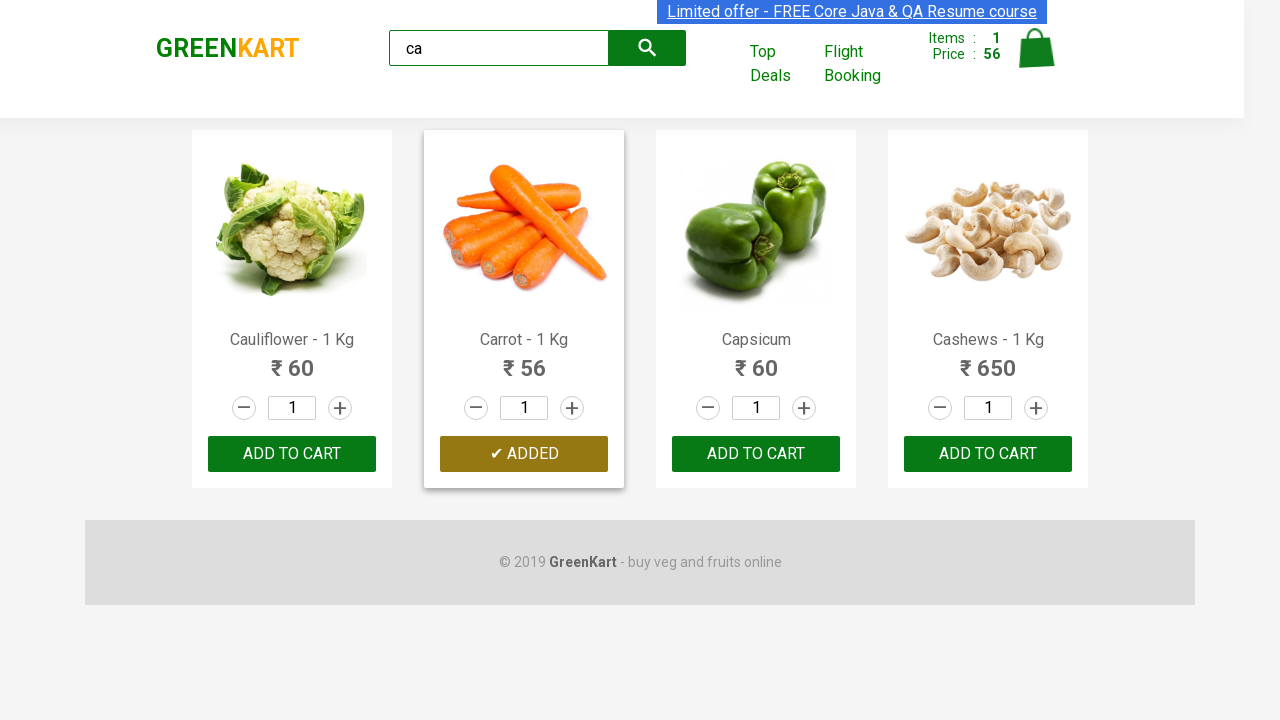

Added 'Capsicum' to cart at (756, 454) on .products .product >> nth=2 >> button
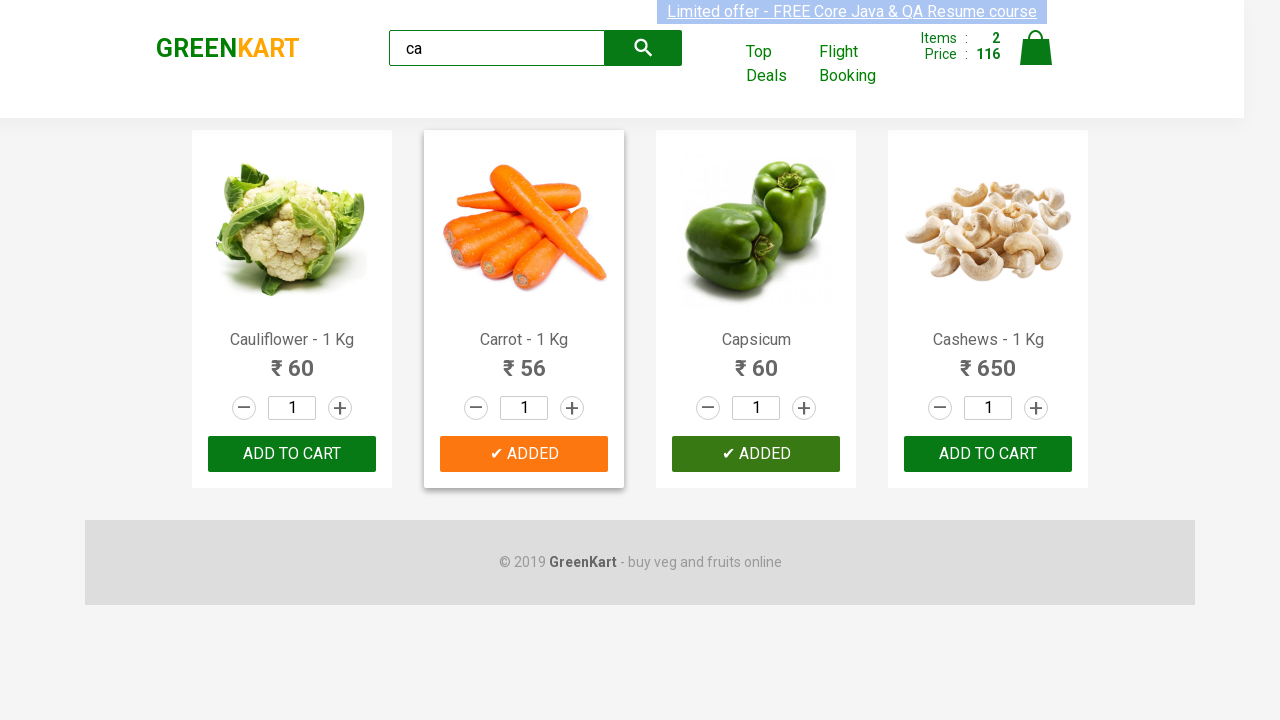

Clicked cart icon to view cart at (1036, 48) on .cart-icon img
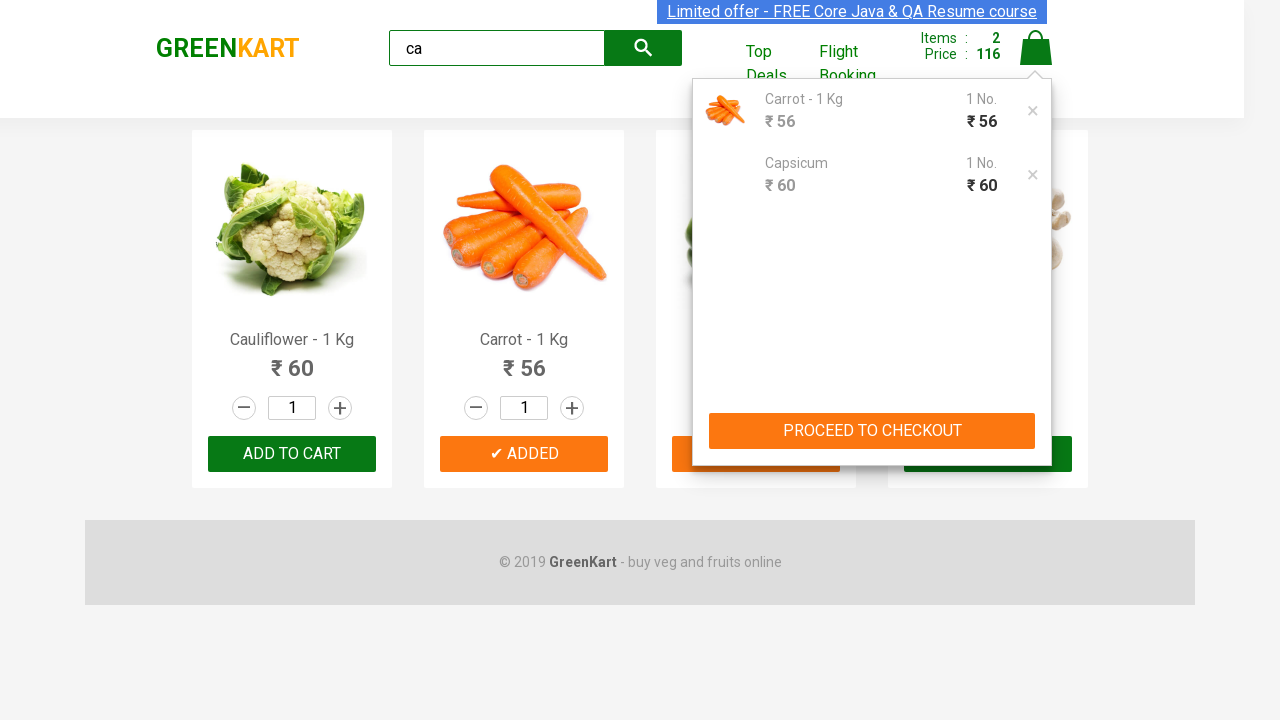

Clicked PROCEED TO CHECKOUT button at (872, 431) on div.action-block button:has-text("PROCEED")
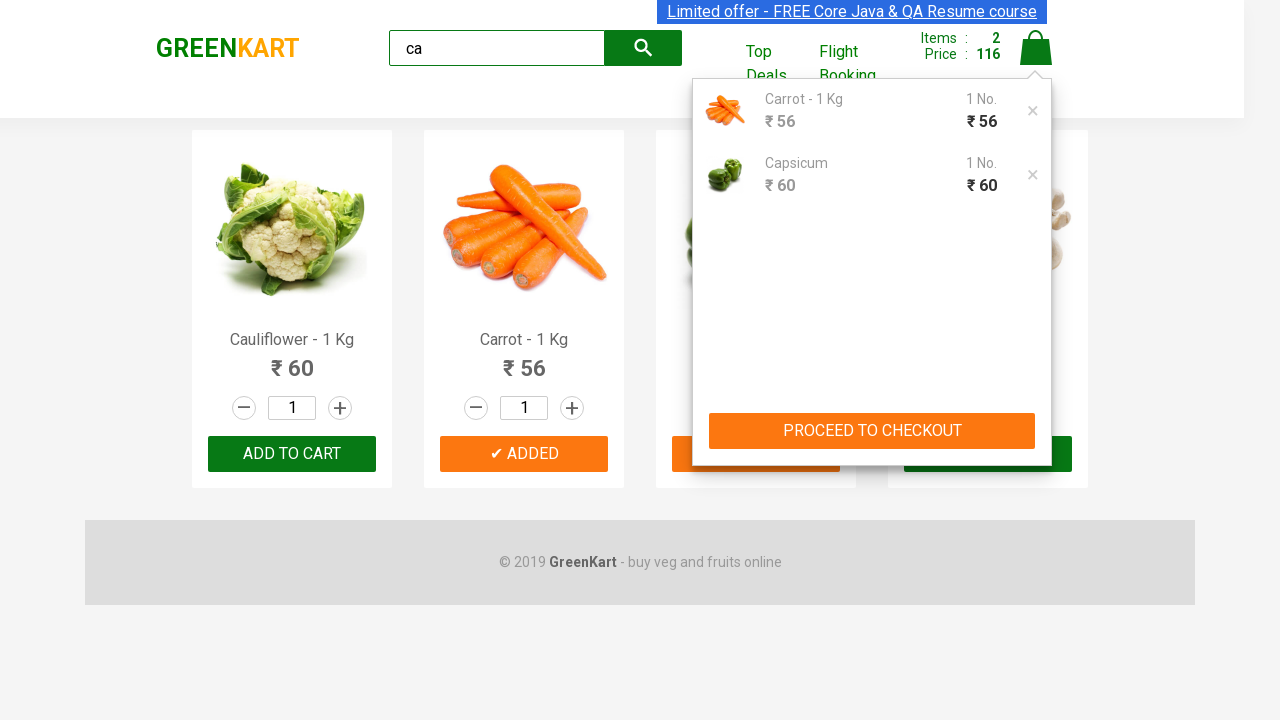

Clicked Place Order button at (1036, 491) on button:has-text("Place Order")
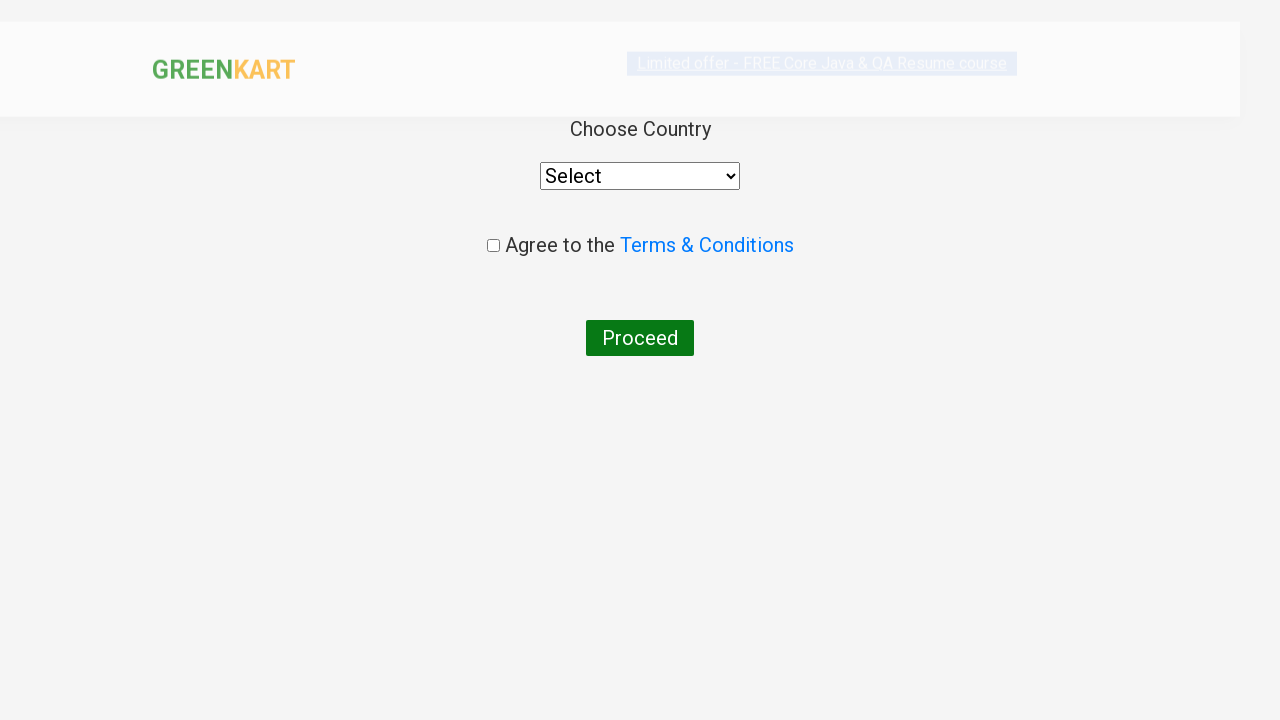

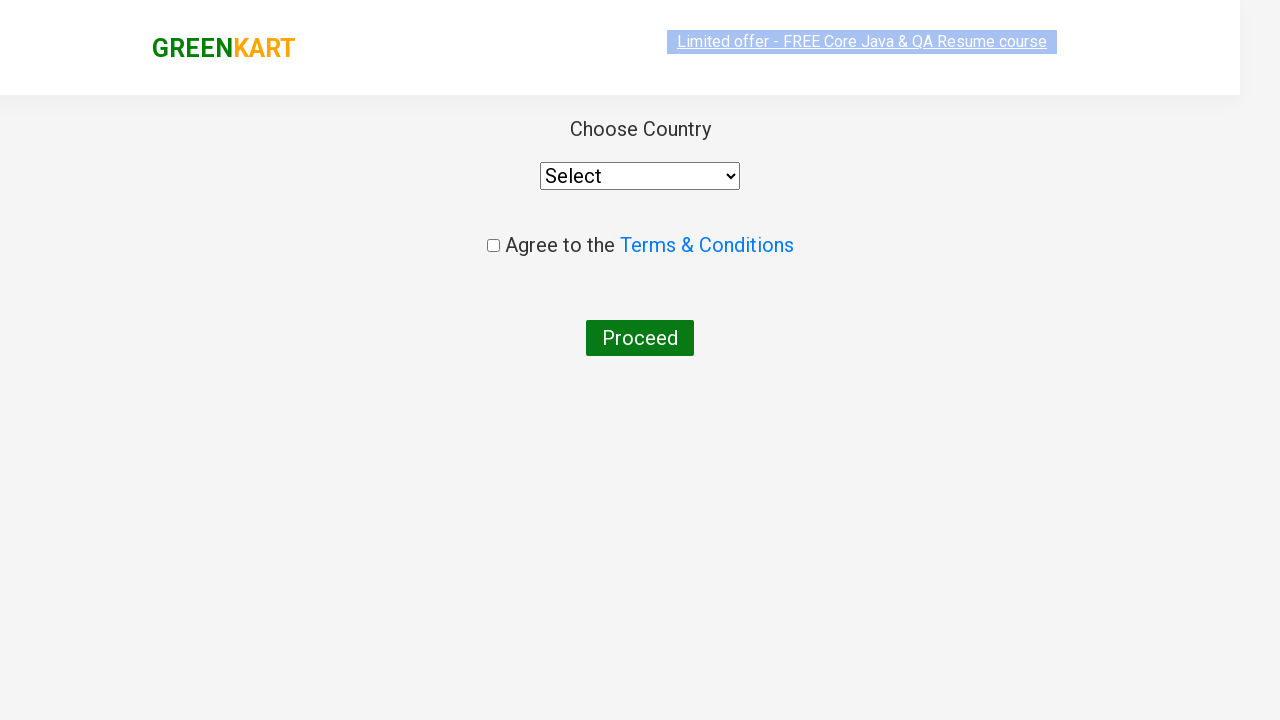